Tests various radio button interactions including selecting beverage preferences, work environment, seasonal options with enable/show functionality, and meal choices

Starting URL: https://www.syntaxprojects.com/basic-radiobutton-demo-homework.php

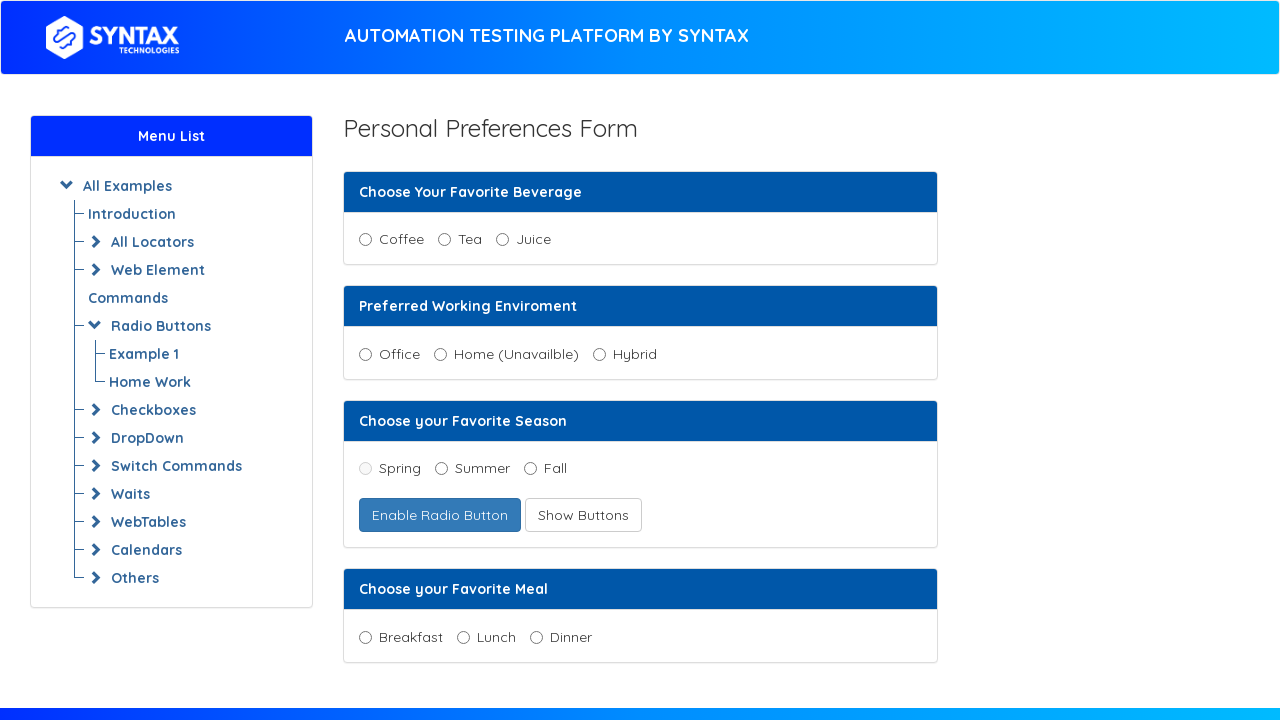

Located beverage radio button options
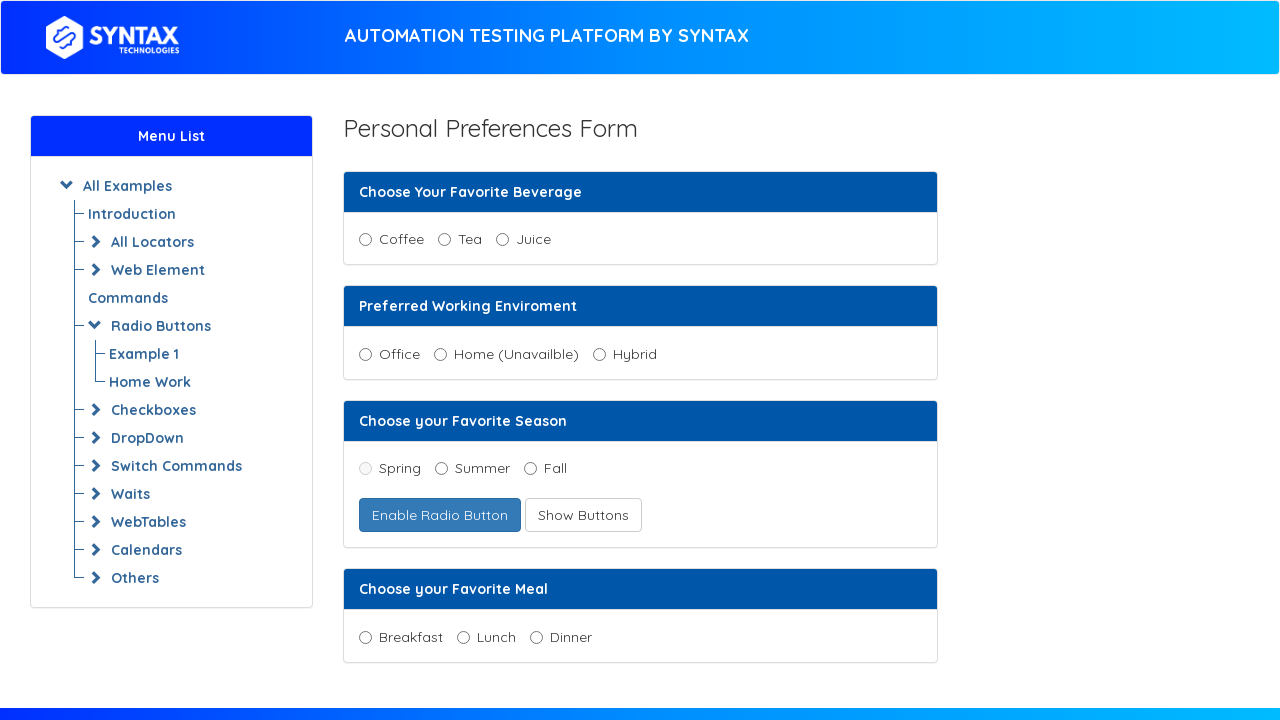

Selected Juice from beverage options at (502, 240) on input[name='beverage'] >> nth=2
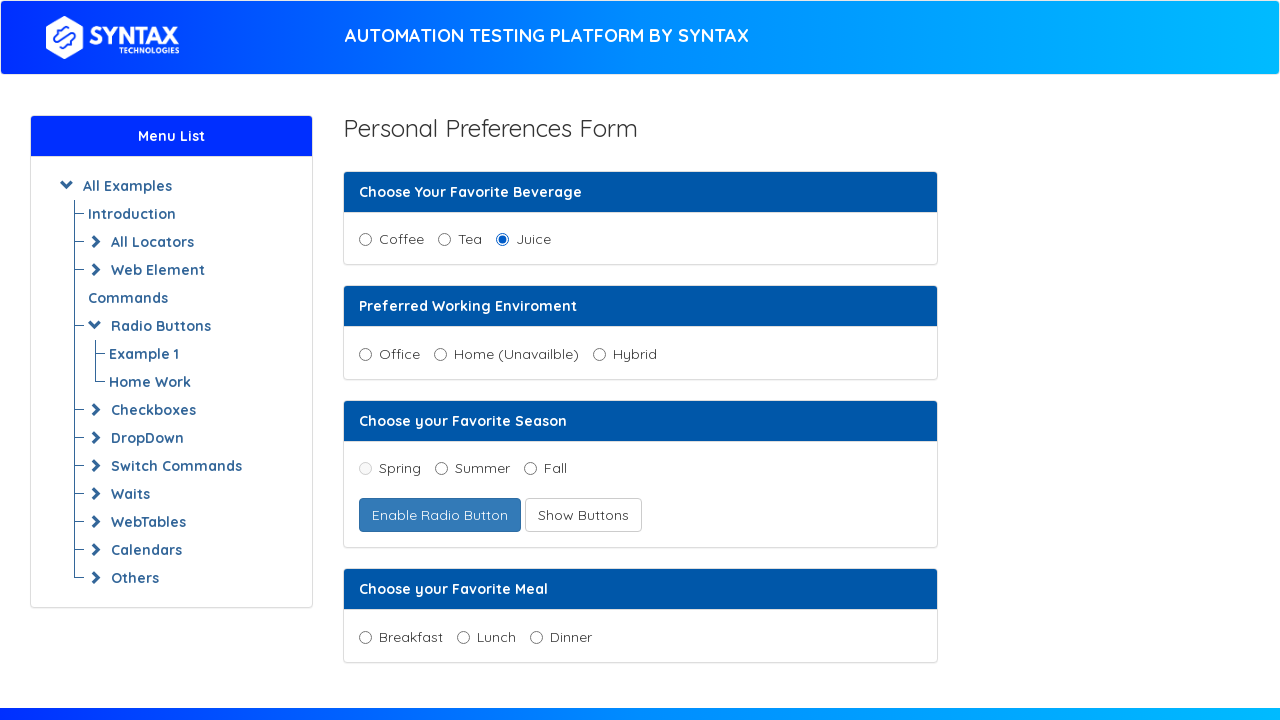

Located working environment radio button options
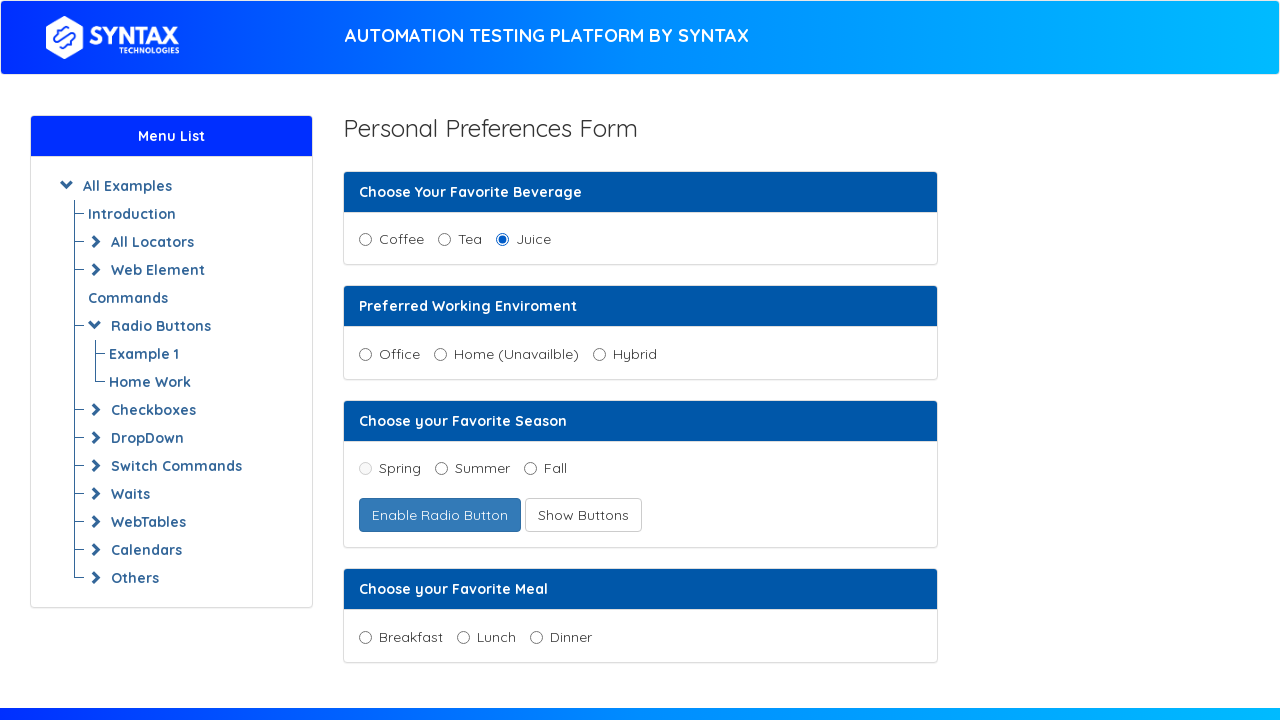

Selected hybrid from working environment options at (599, 354) on input[name='working_enviroment'] >> nth=2
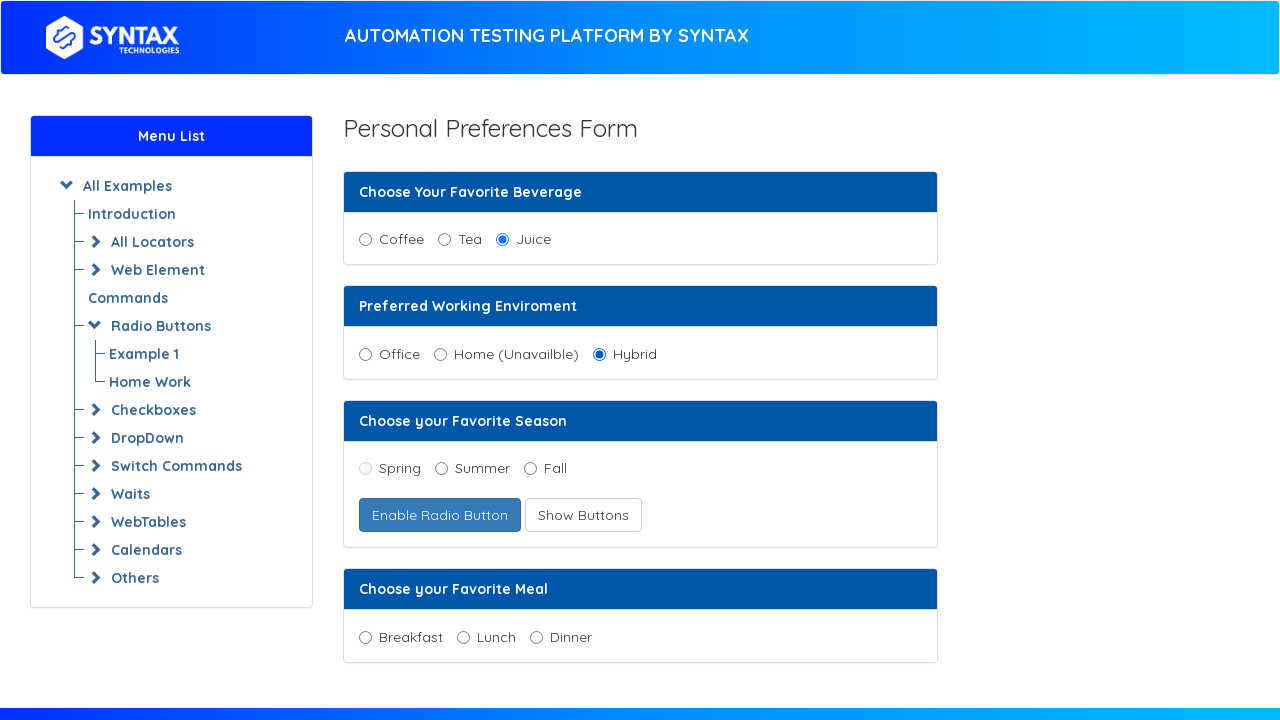

Located spring radio button
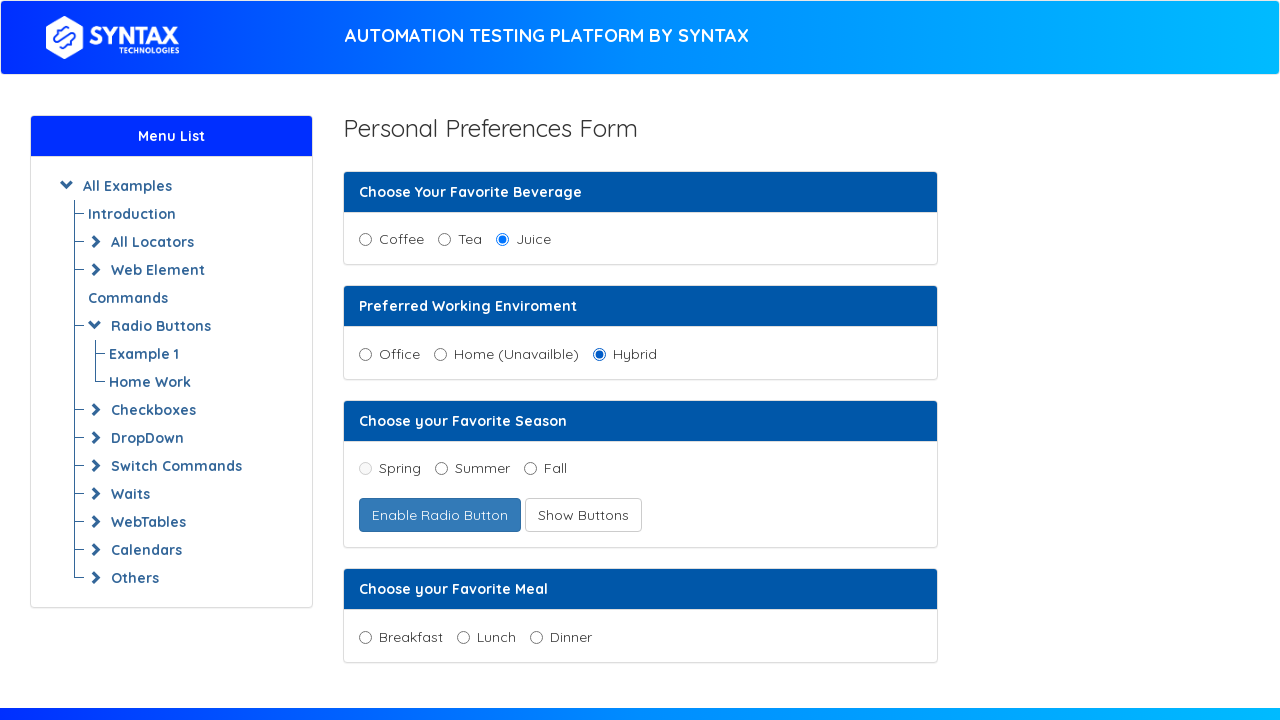

Located enable fruit radio button
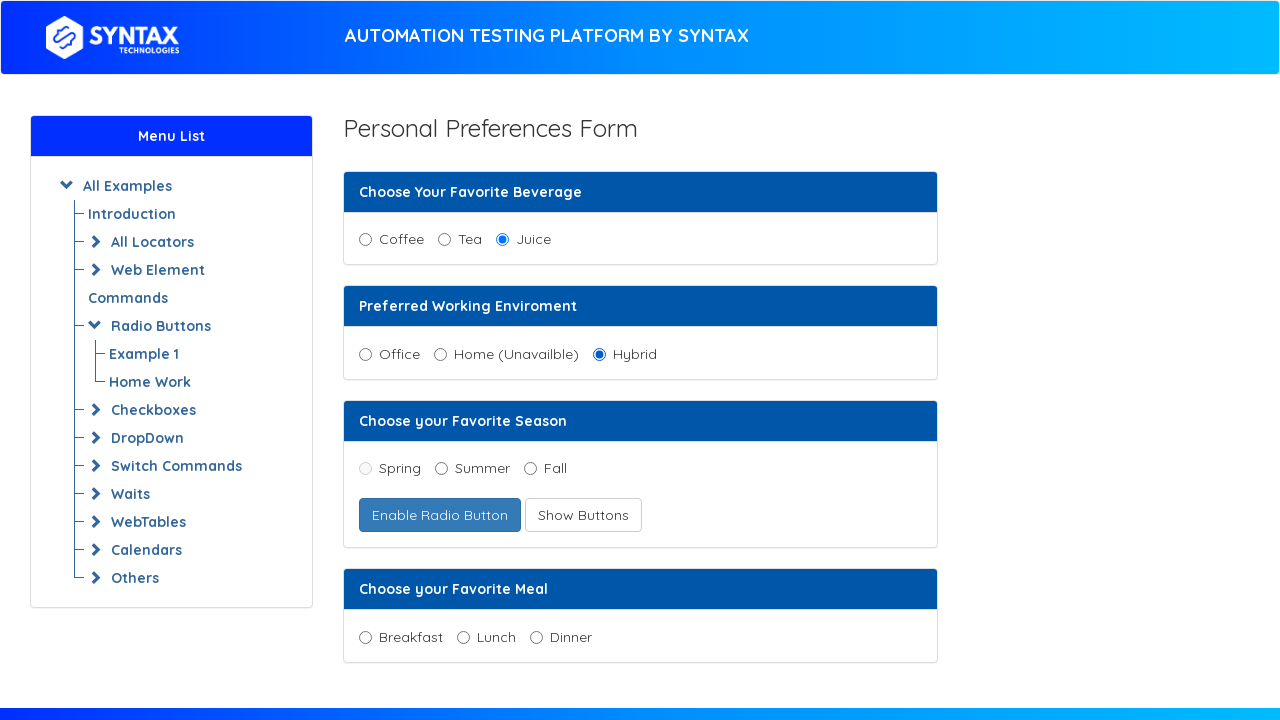

Clicked enable button to enable spring radio button at (440, 515) on button#enabledFruitradio
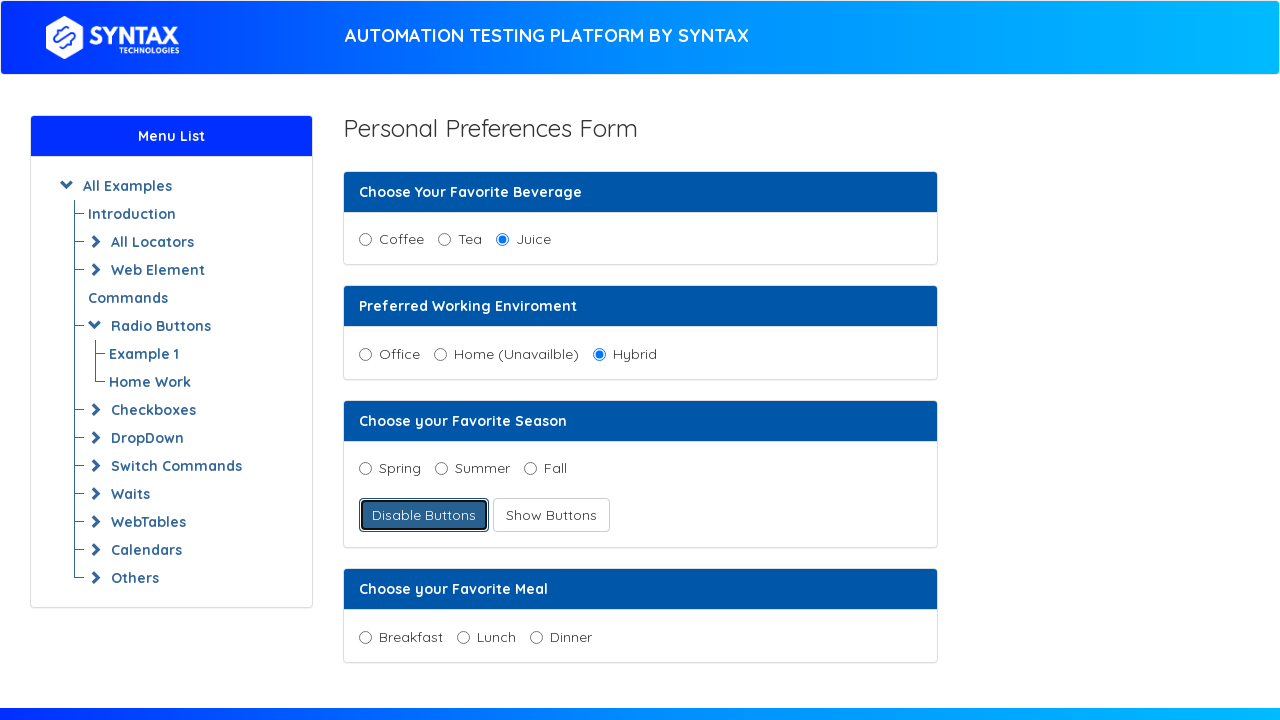

Clicked spring radio button at (365, 469) on input[value='spring']
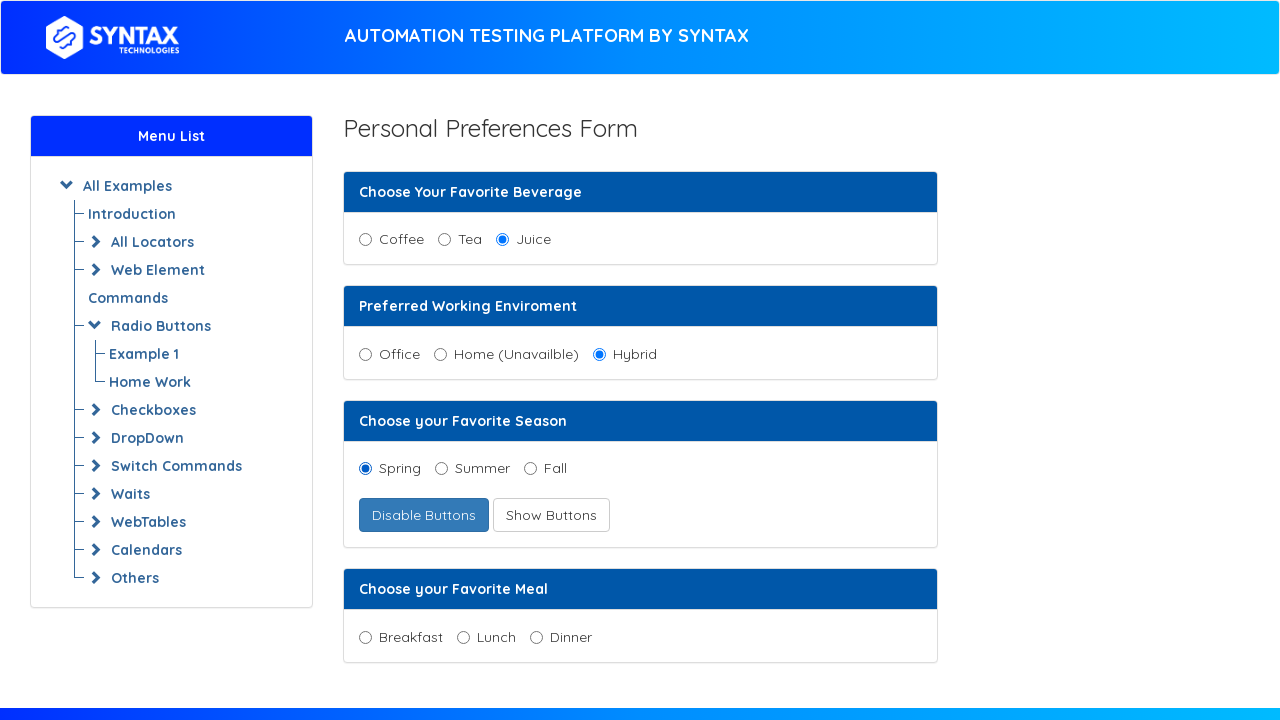

Located winter radio button
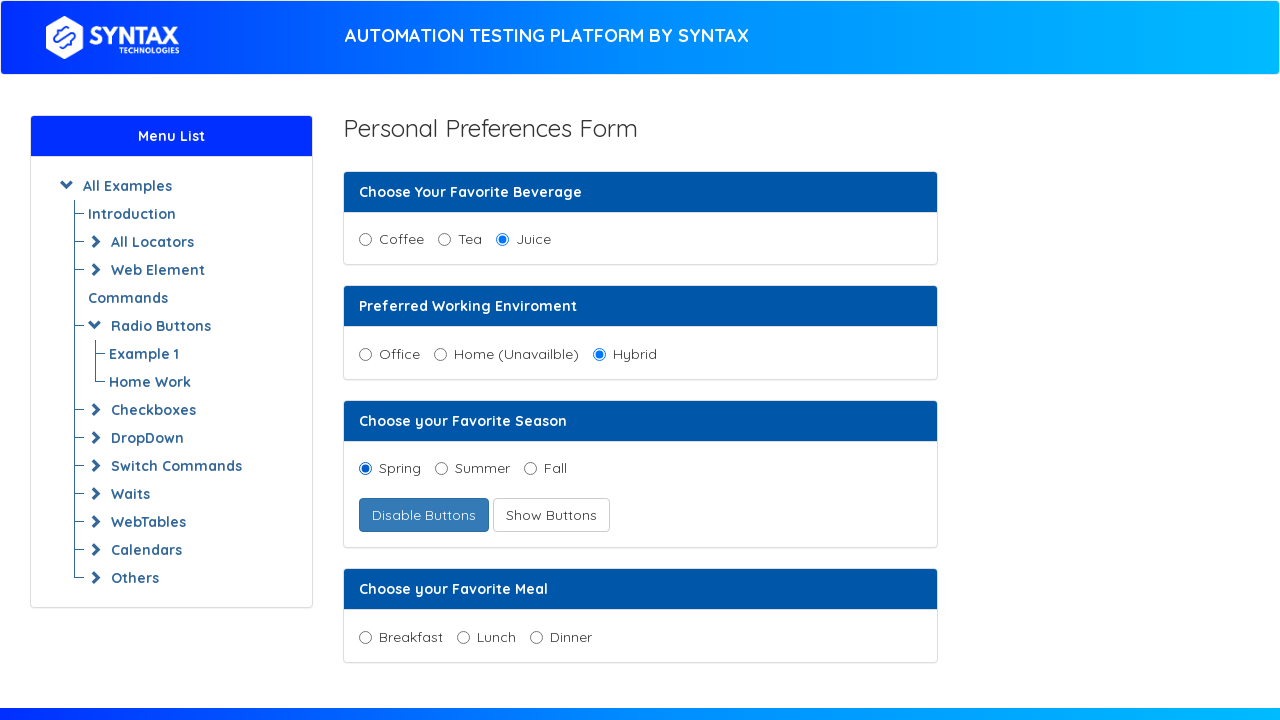

Located show radio buttons button
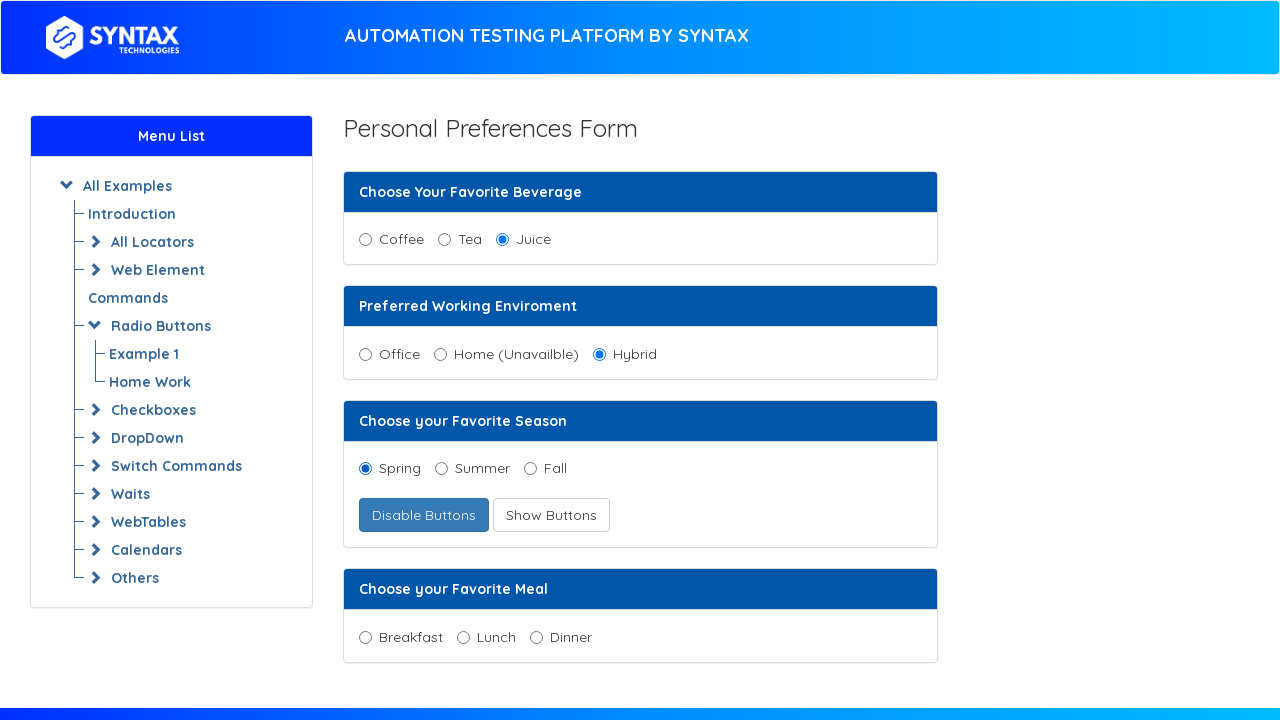

Clicked show radio buttons button to display winter option at (551, 515) on button#showRadioButtons
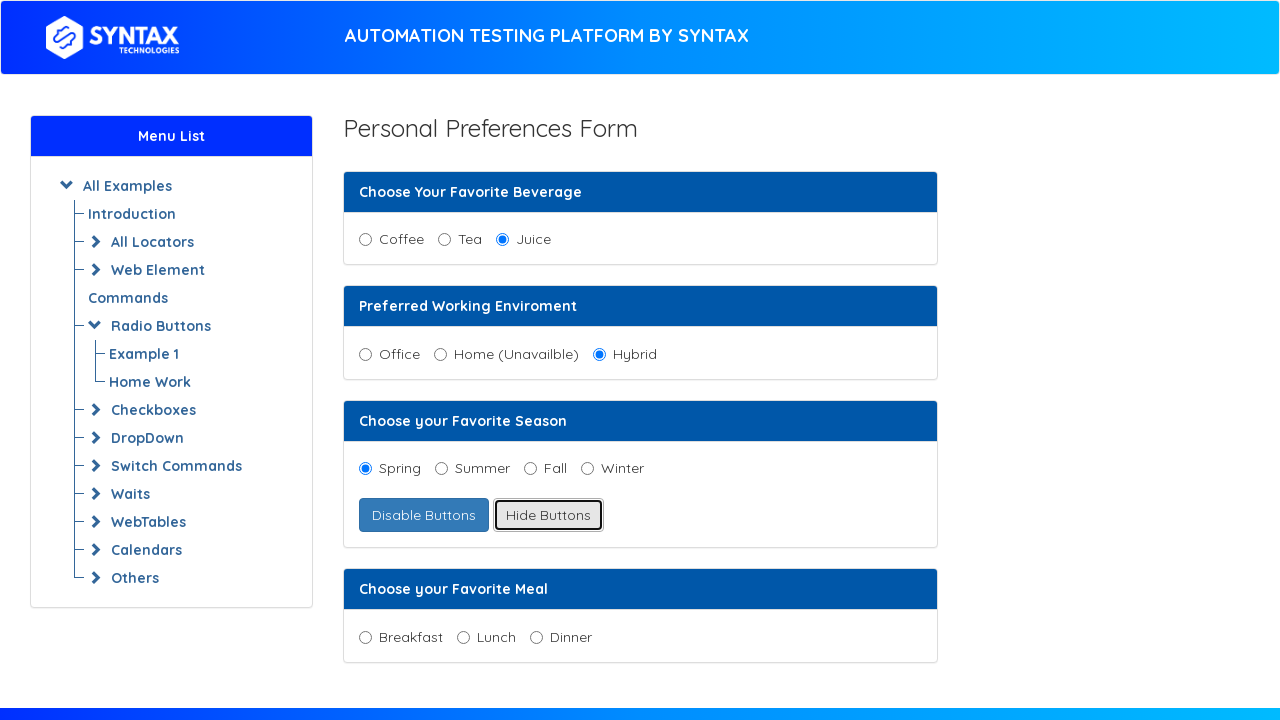

Located meal choice radio button options
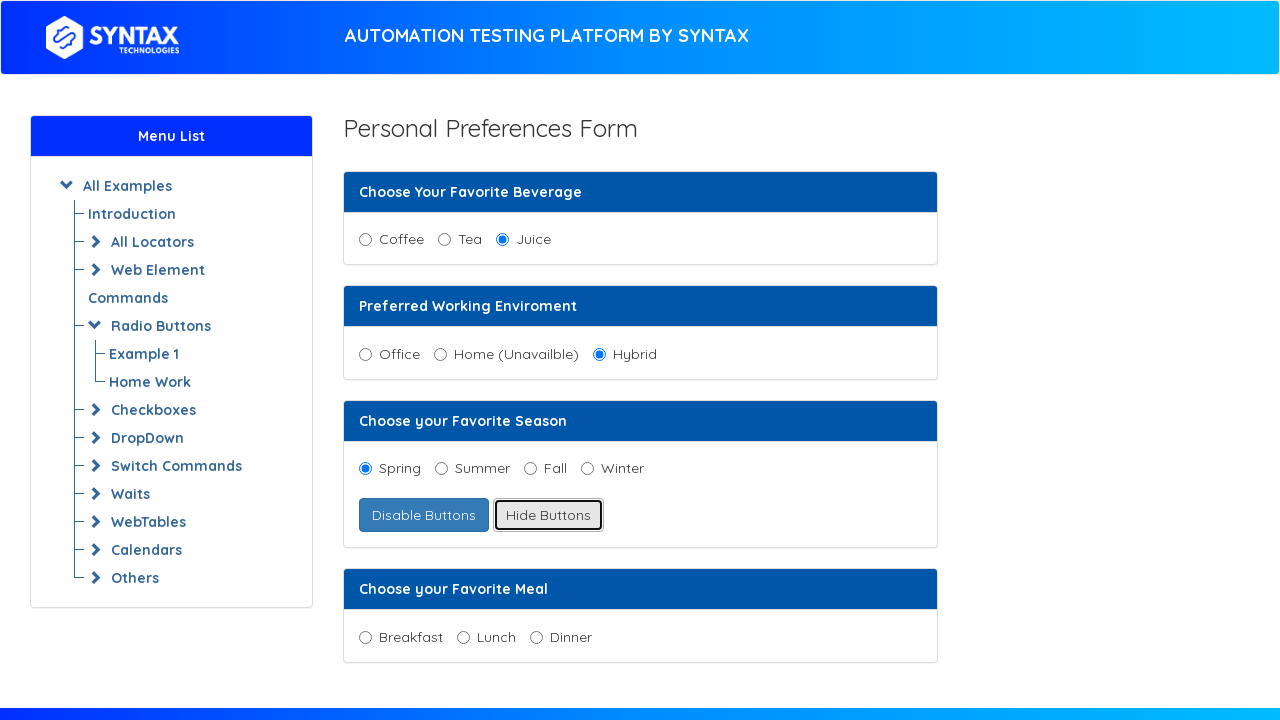

Selected lunch from meal choices at (463, 637) on input[name='meal'] >> nth=1
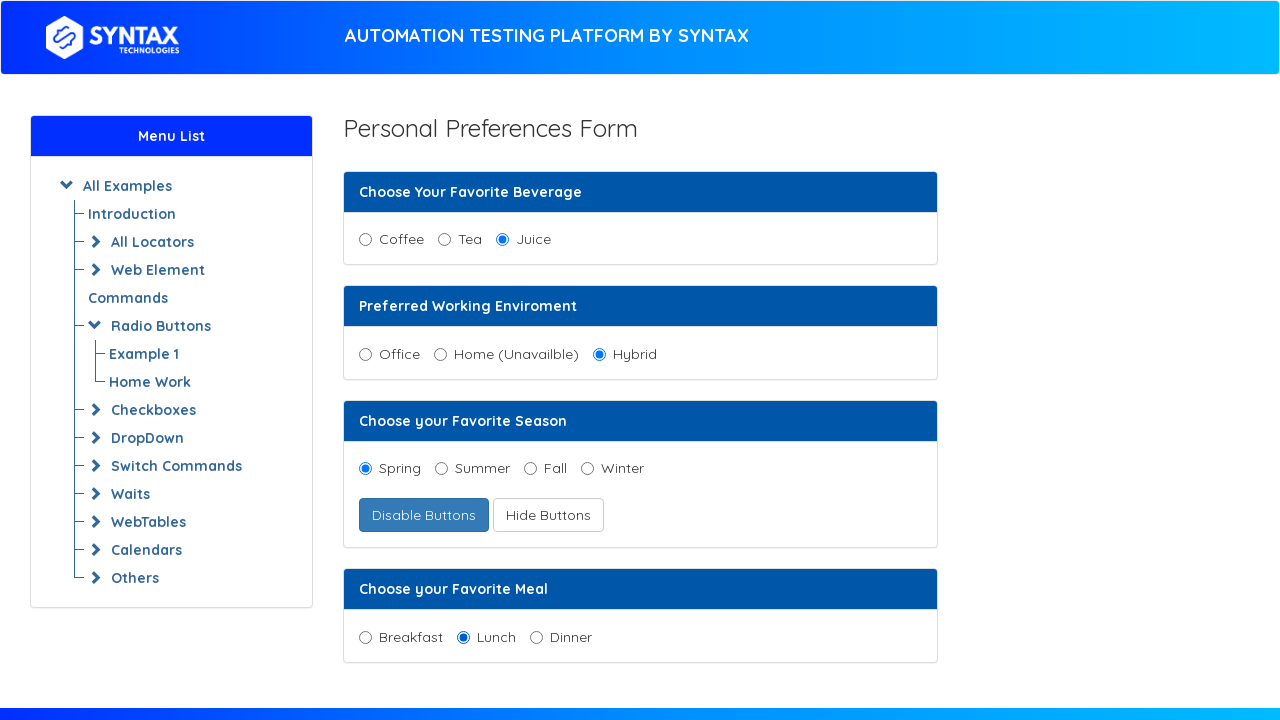

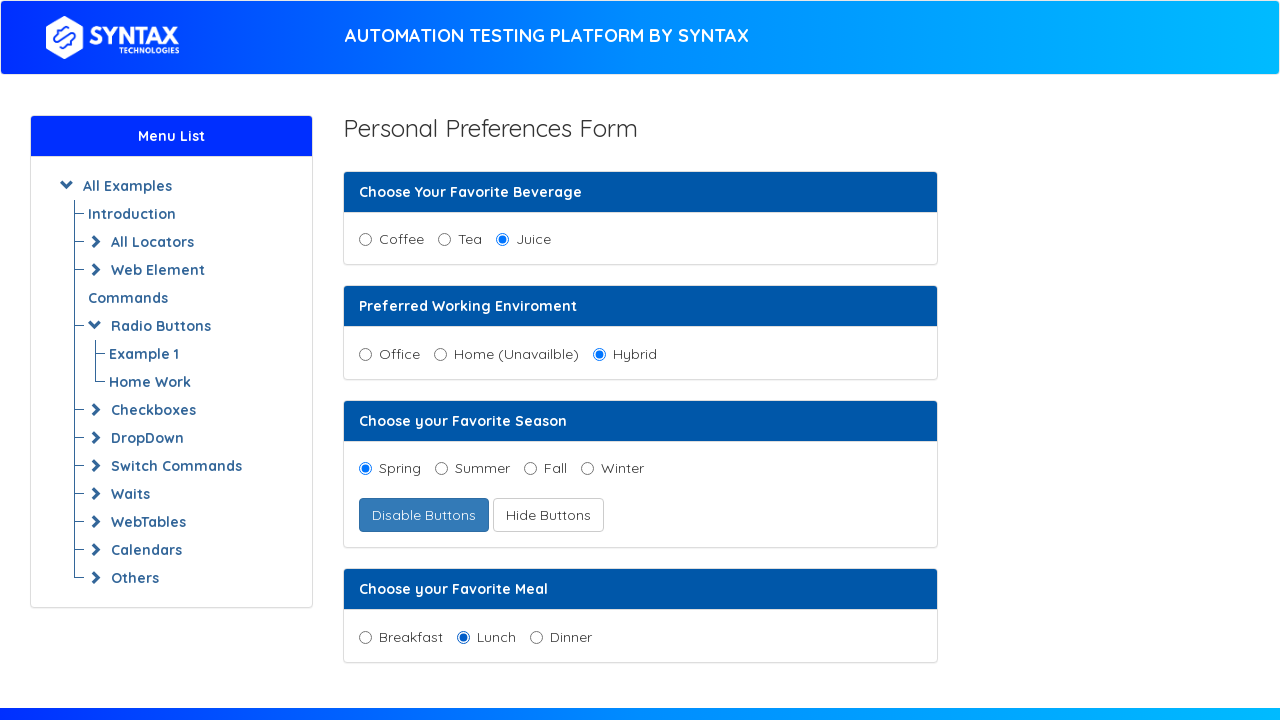